Navigates to login page and verifies the Sign Up link is present

Starting URL: https://cannatrader-frontend.vercel.app/home

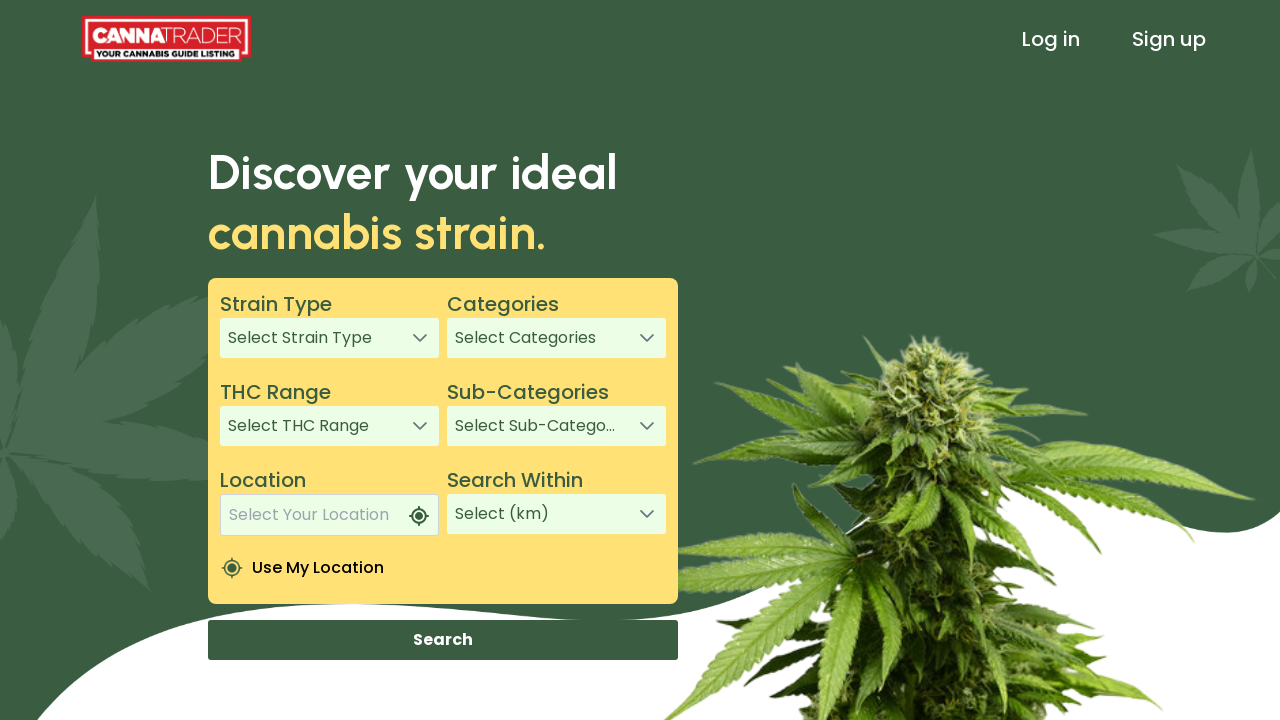

Clicked Sign In link to navigate to login page at (1051, 39) on xpath=/html/body/app-root/app-header/div[1]/header/div[3]/a[1]
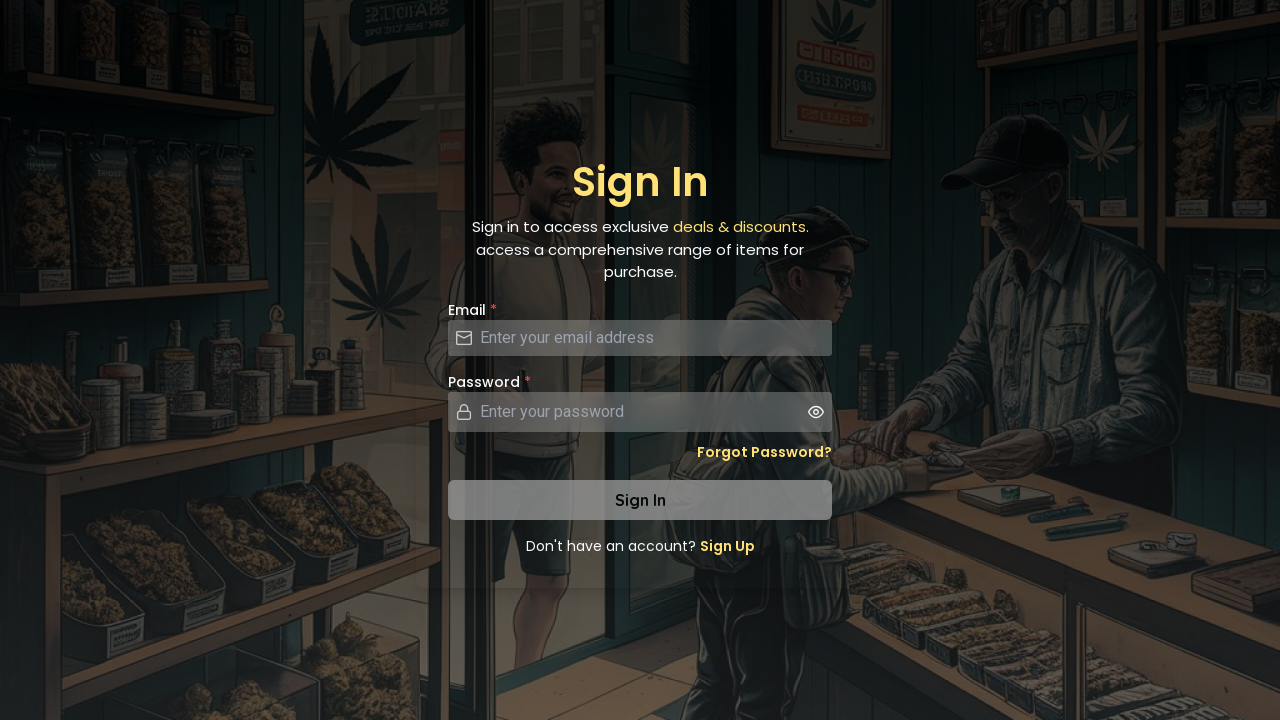

Waited for Sign Up link to be present in DOM
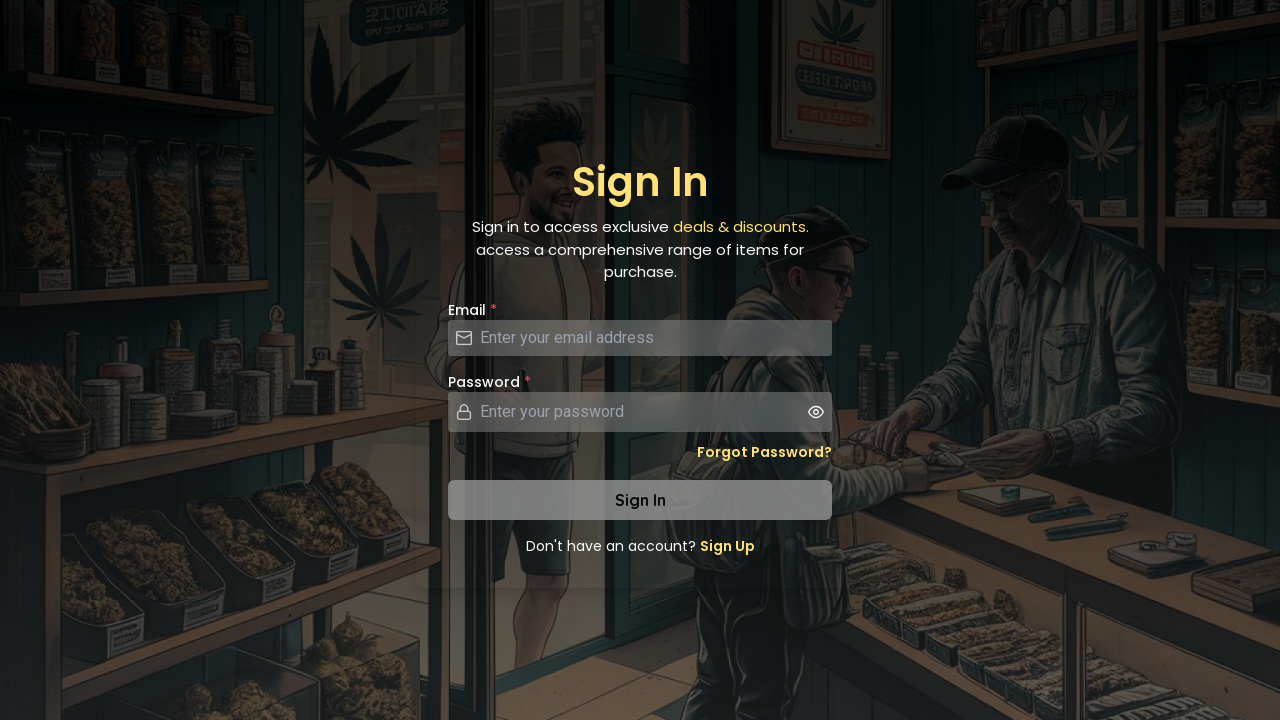

Verified Sign Up link is visible on the page
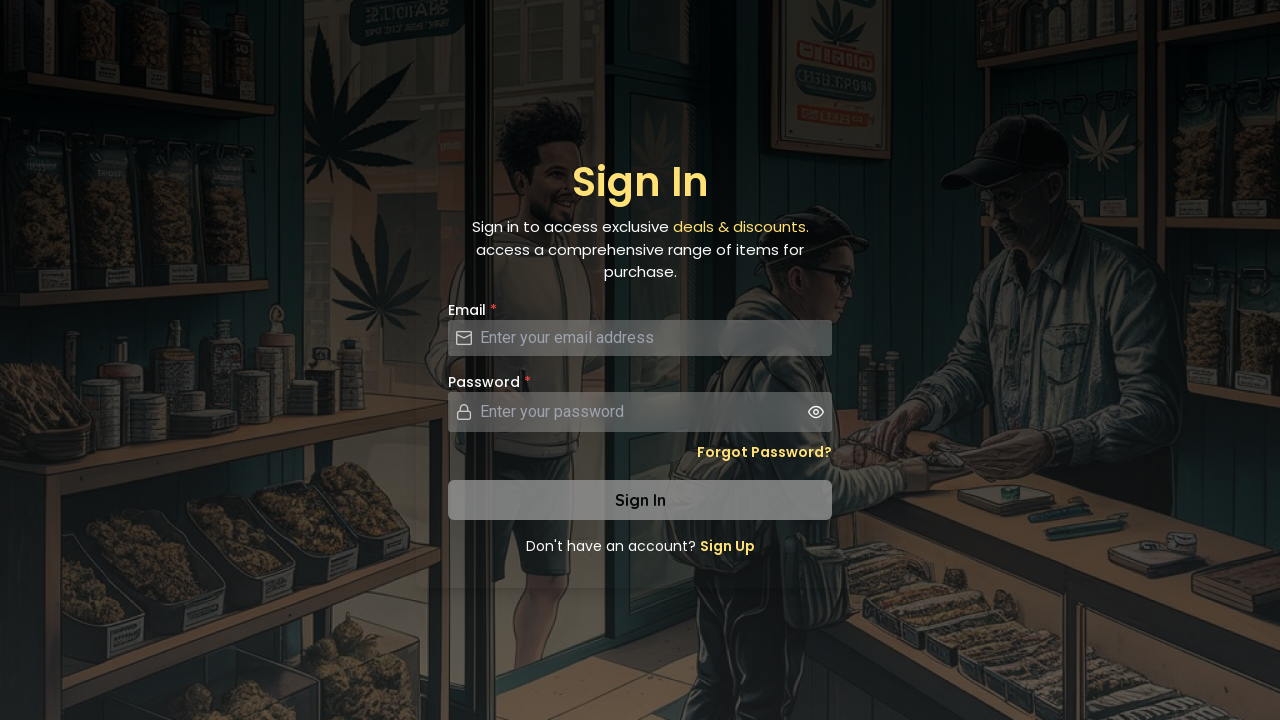

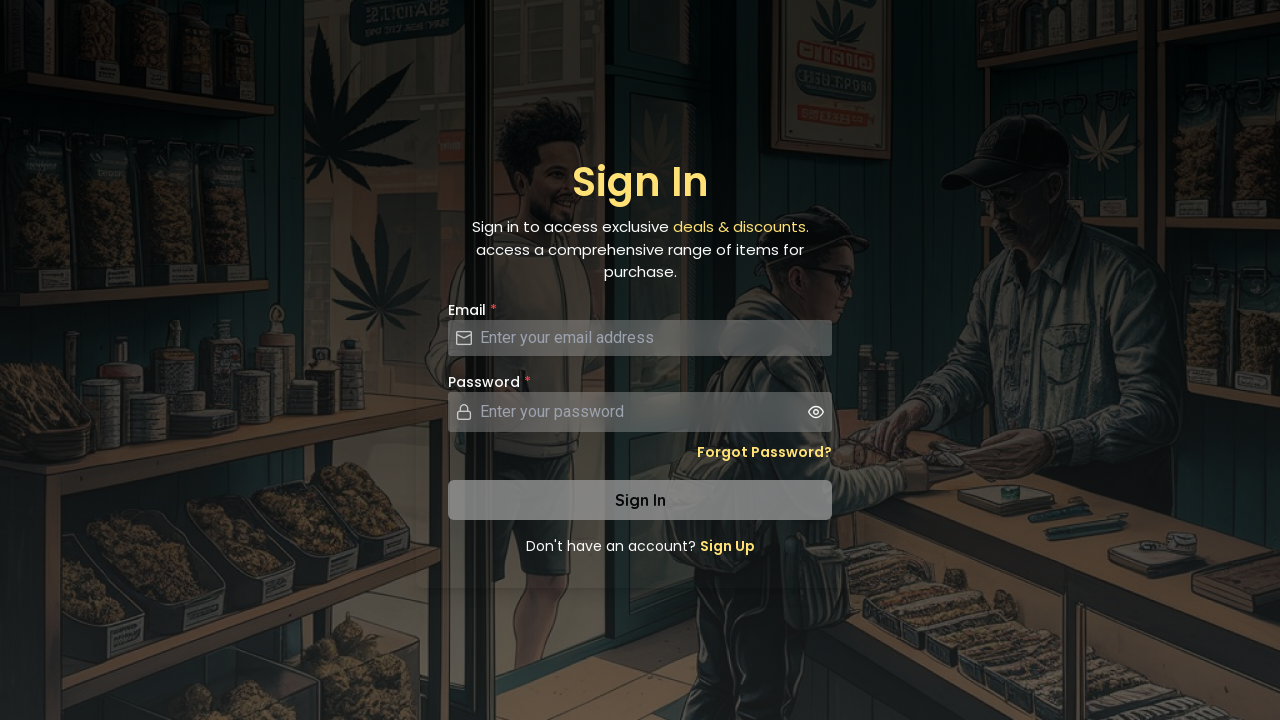